Tests radio button selection by iterating through a group of radio buttons and clicking the one with a specific value ("Cheese"). Demonstrates dynamic radio button handling.

Starting URL: http://www.echoecho.com/htmlforms10.htm

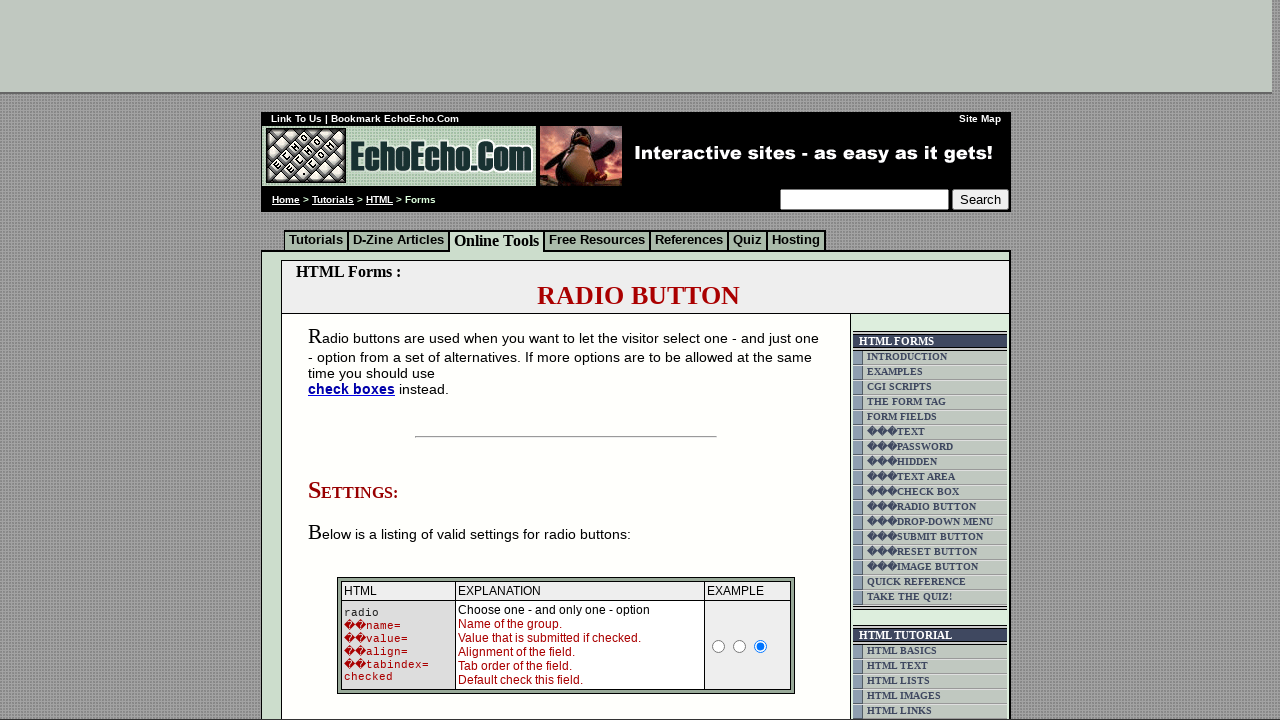

Waited for radio buttons with name 'group1' to be present
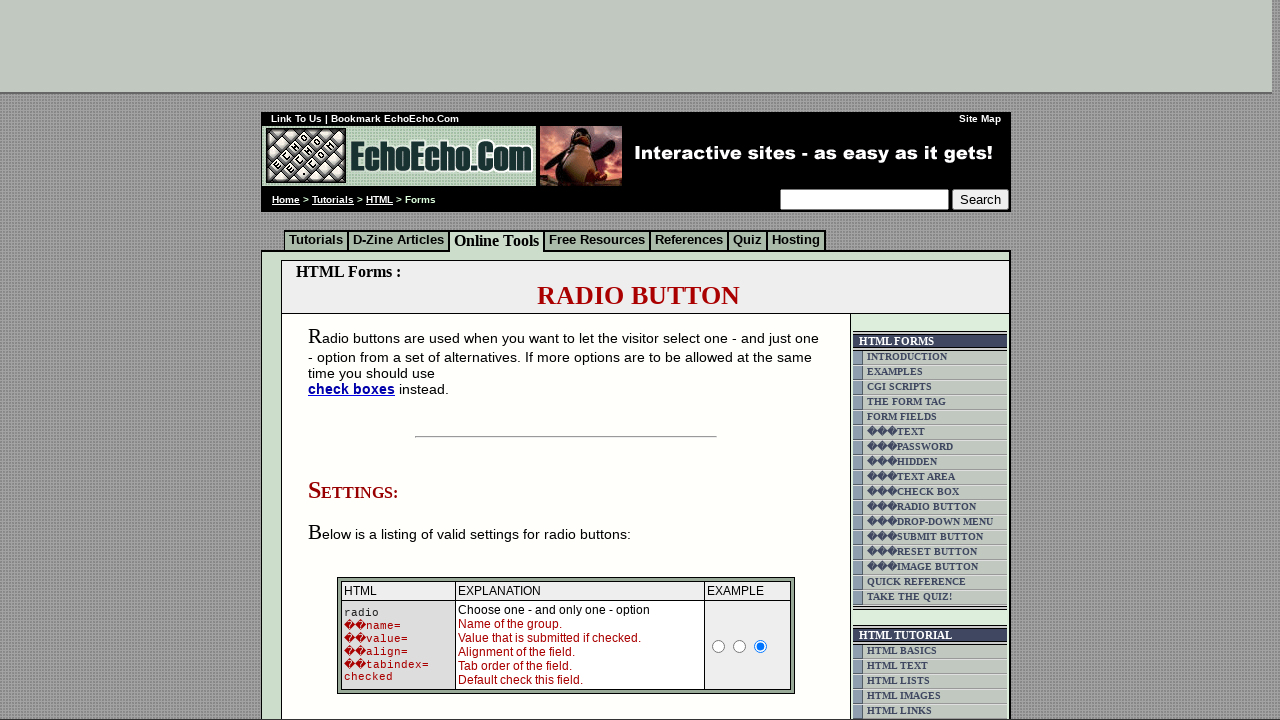

Located all radio buttons in group1
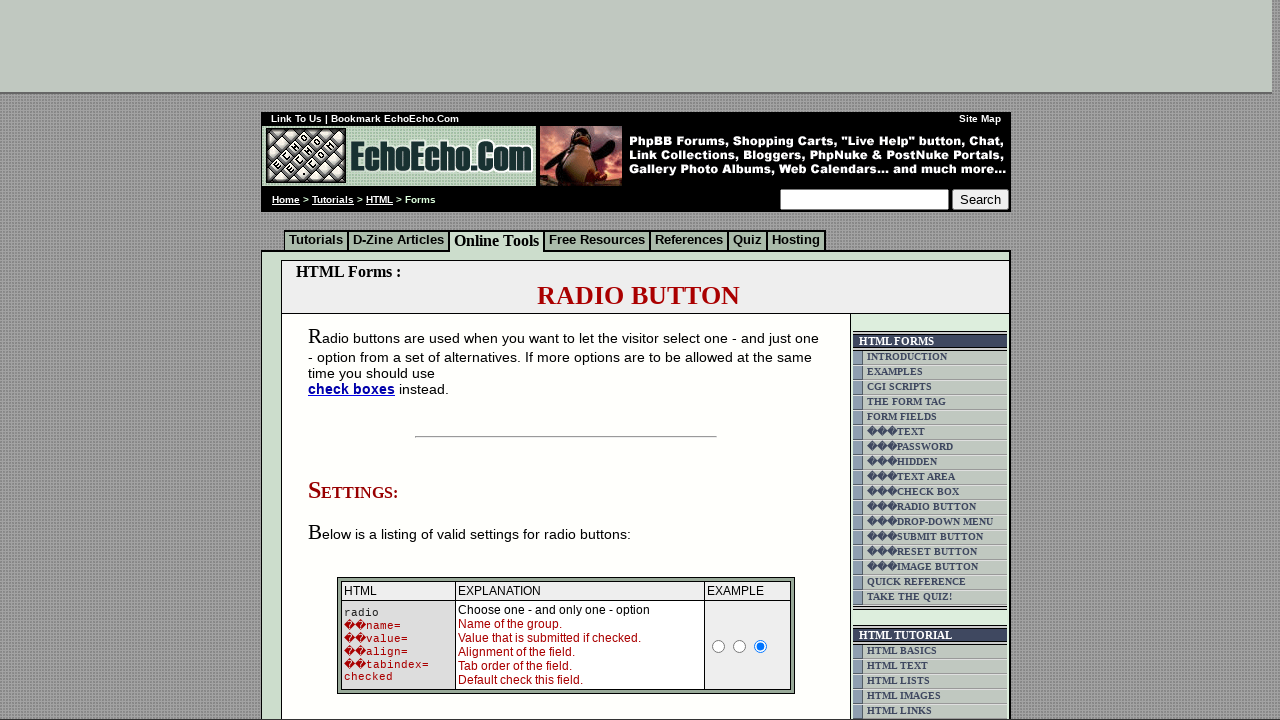

Found 3 radio buttons in the group
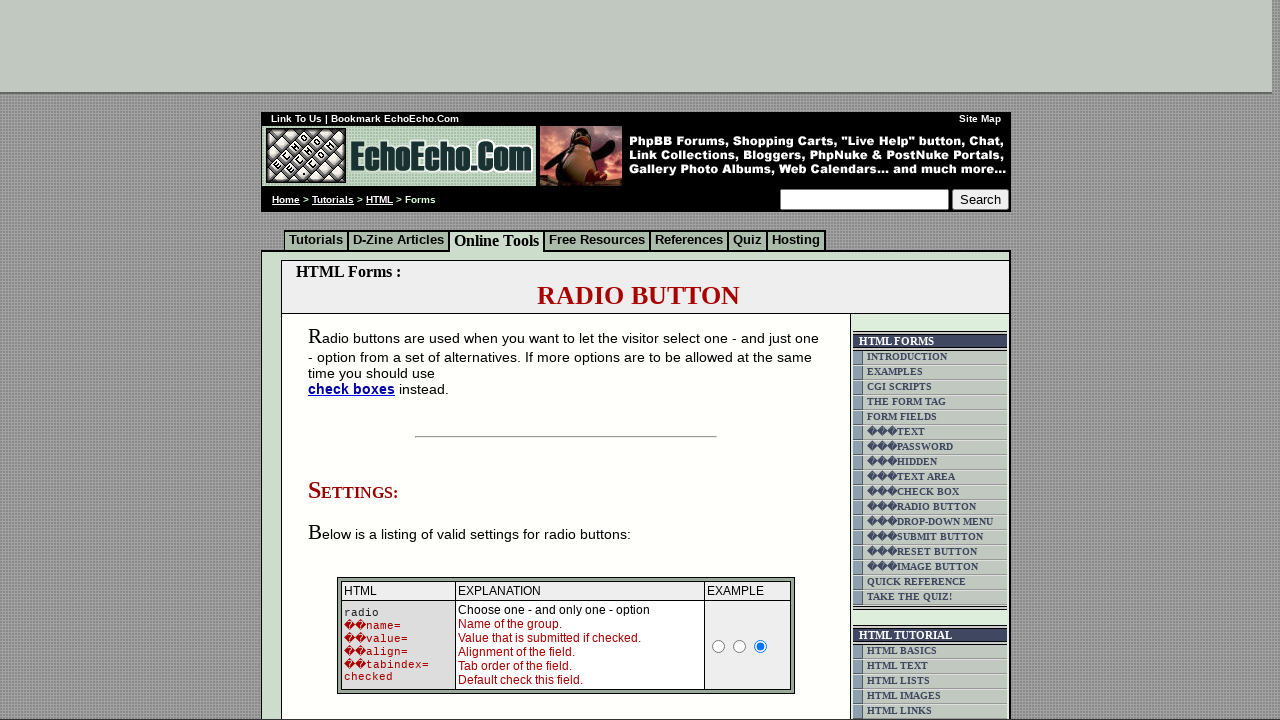

Retrieved value 'Milk' from radio button 1
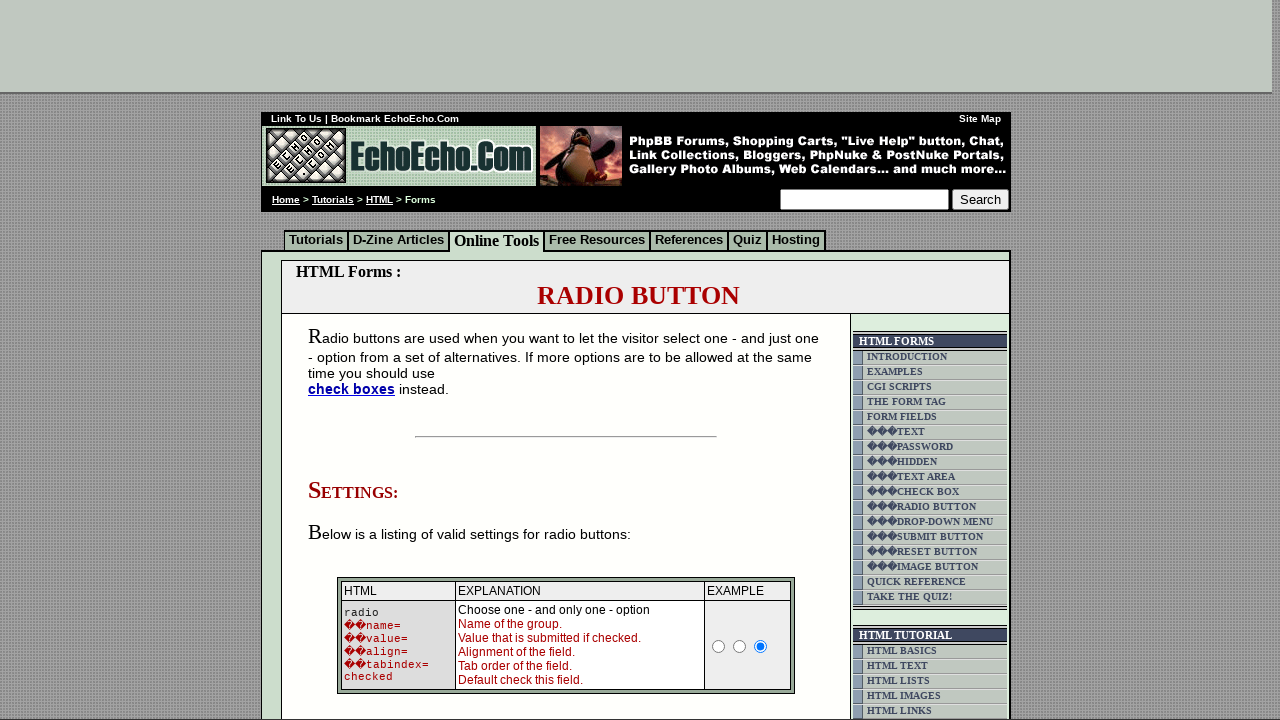

Retrieved value 'Butter' from radio button 2
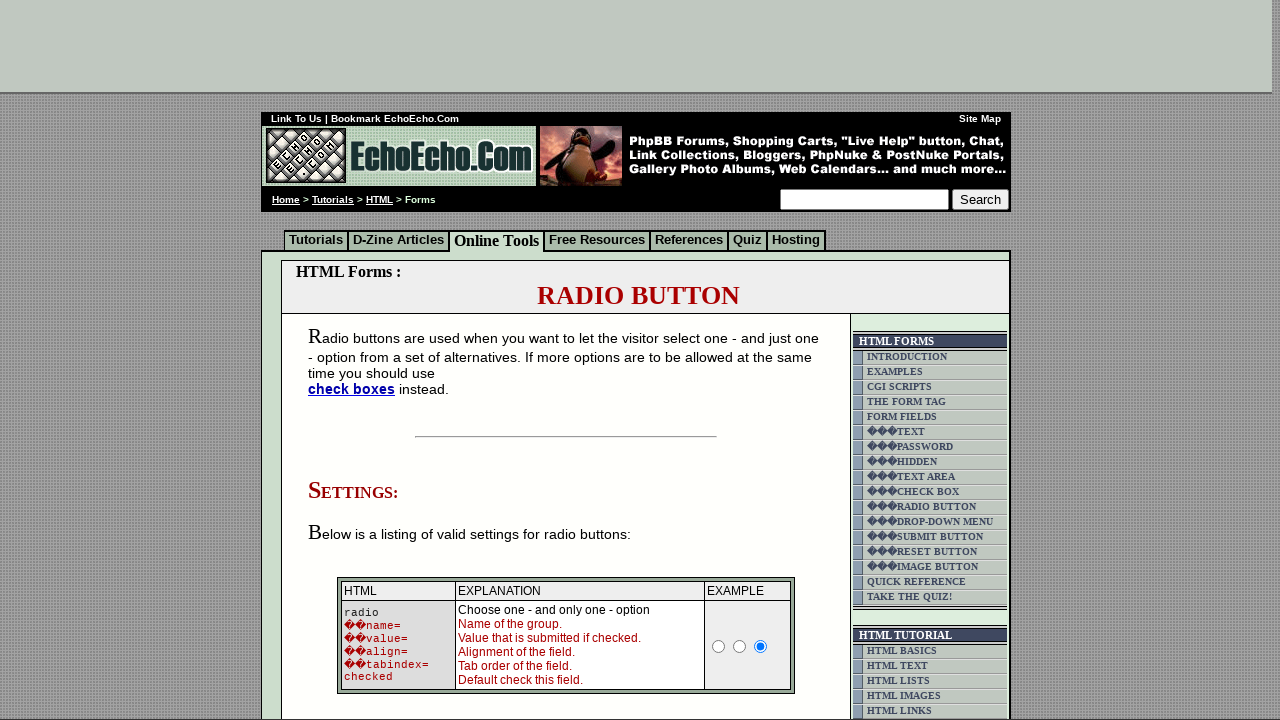

Retrieved value 'Cheese' from radio button 3
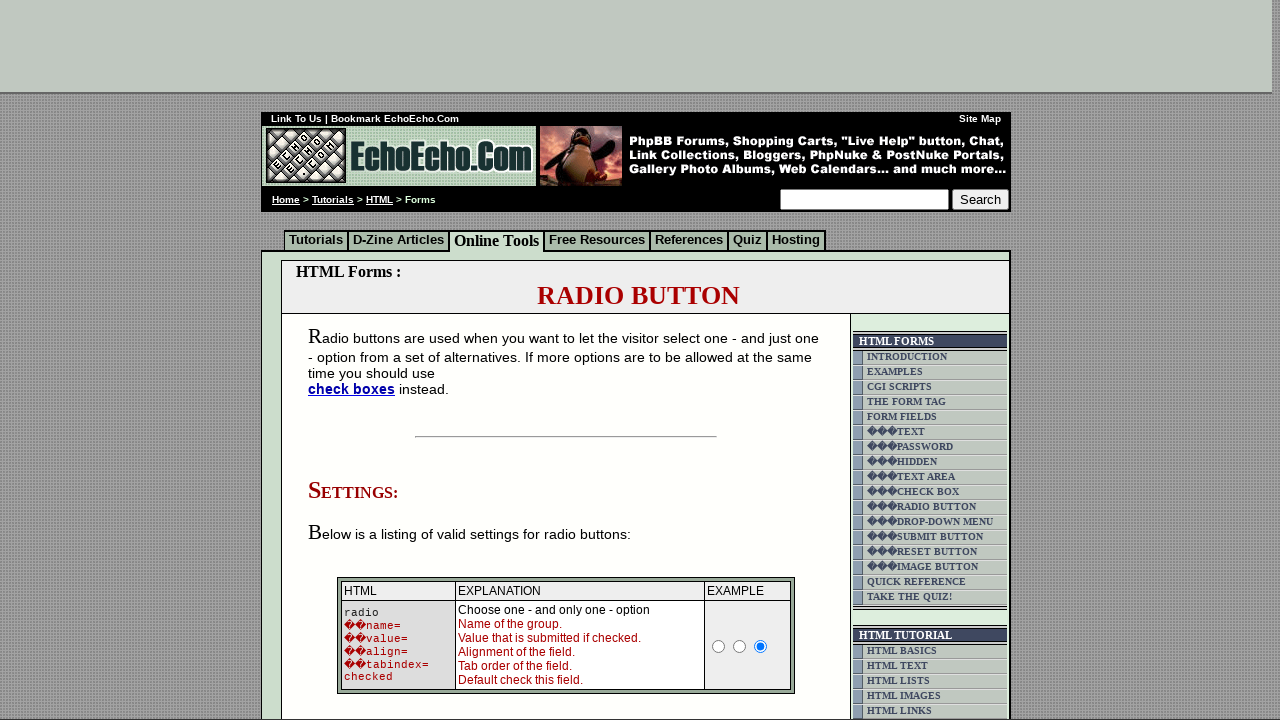

Clicked the 'Cheese' radio button at (356, 360) on input[name='group1'] >> nth=2
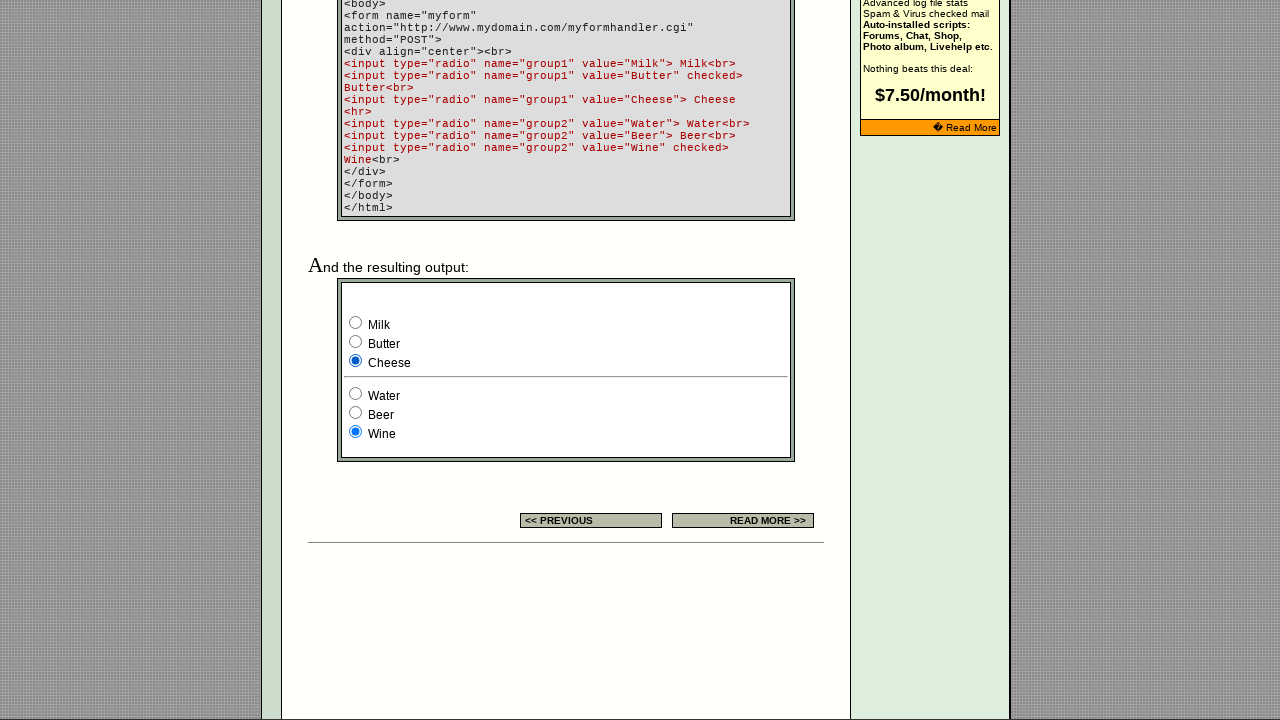

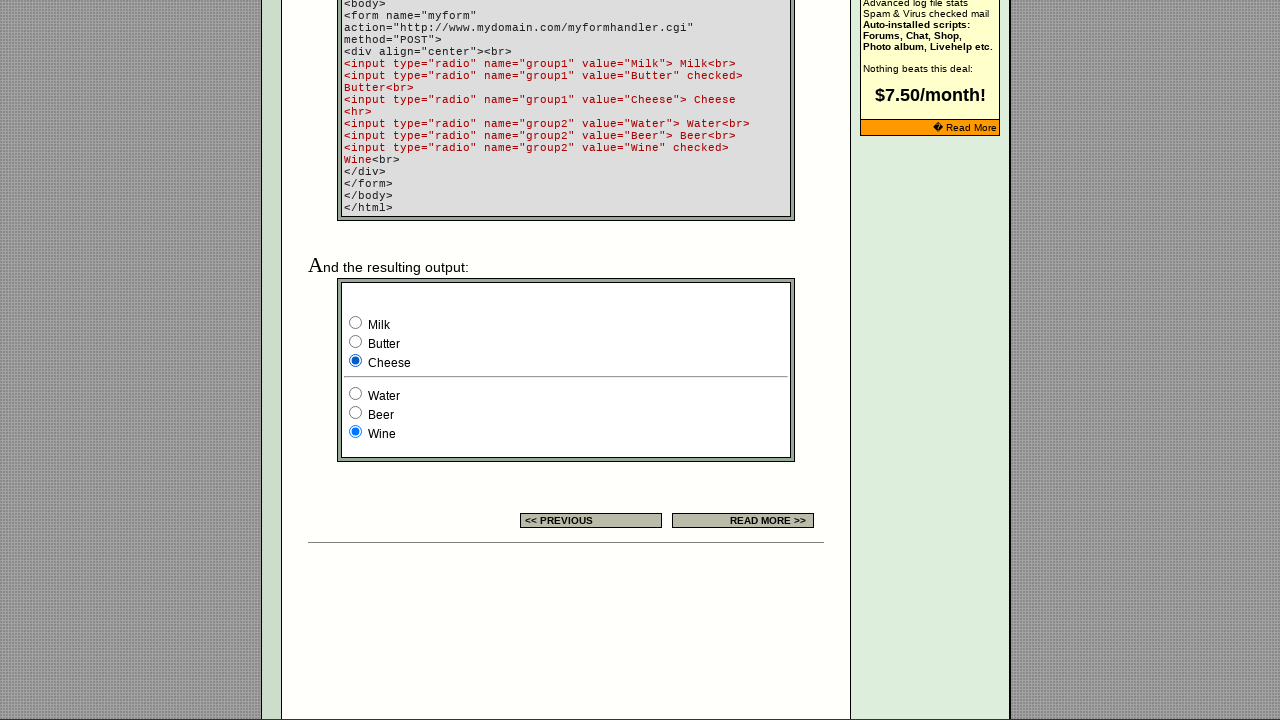